Tests selecting an option from a dropdown menu using value selection (selects Option 2)

Starting URL: https://the-internet.herokuapp.com/dropdown

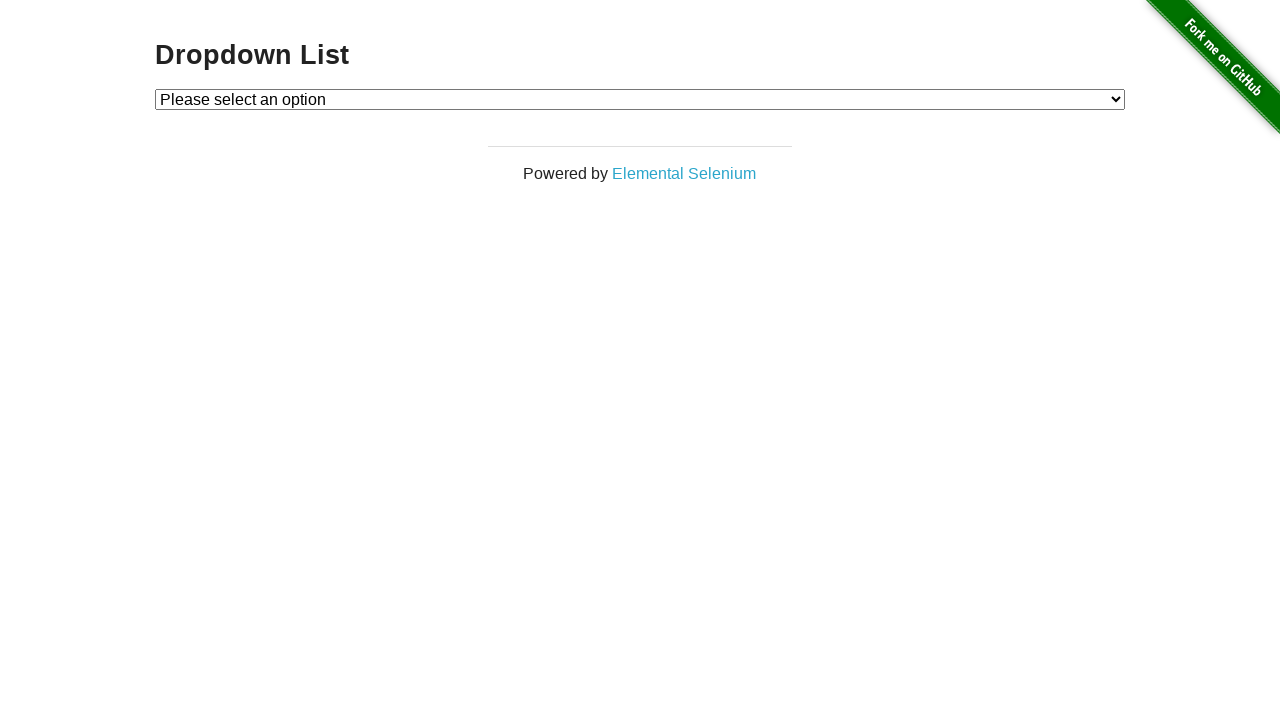

Navigated to dropdown menu page
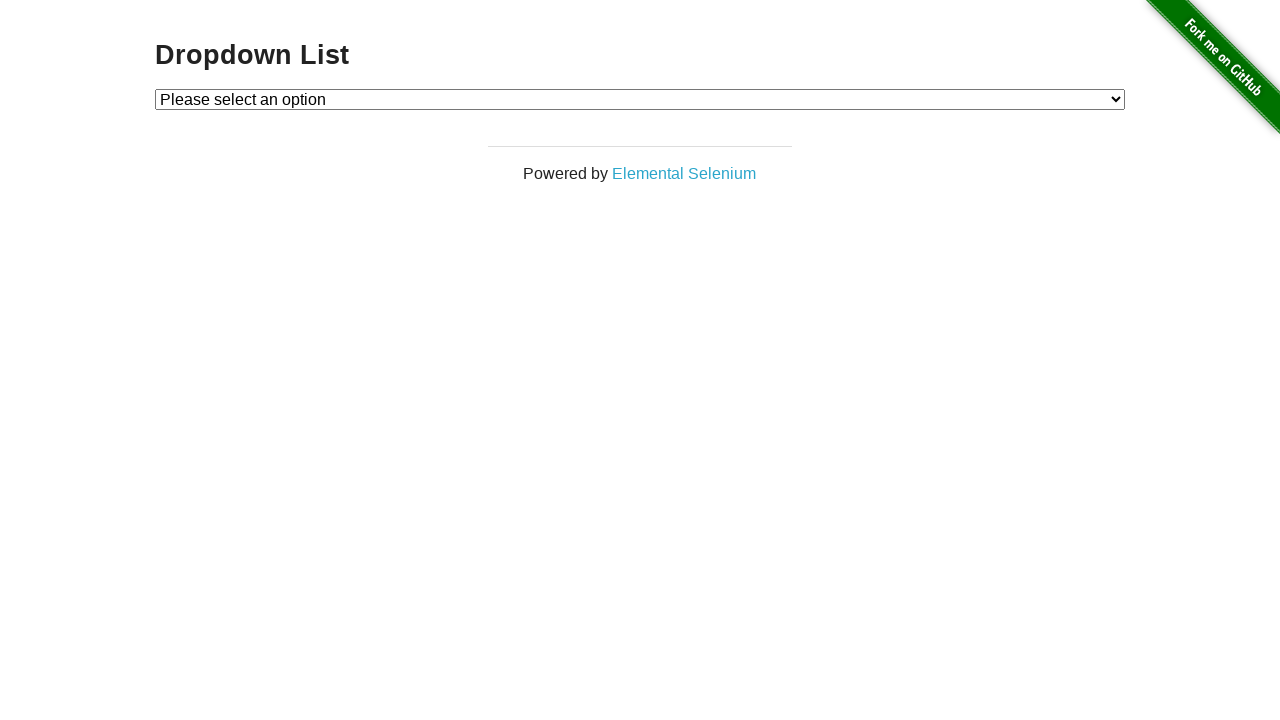

Selected Option 2 from dropdown menu by value on #dropdown
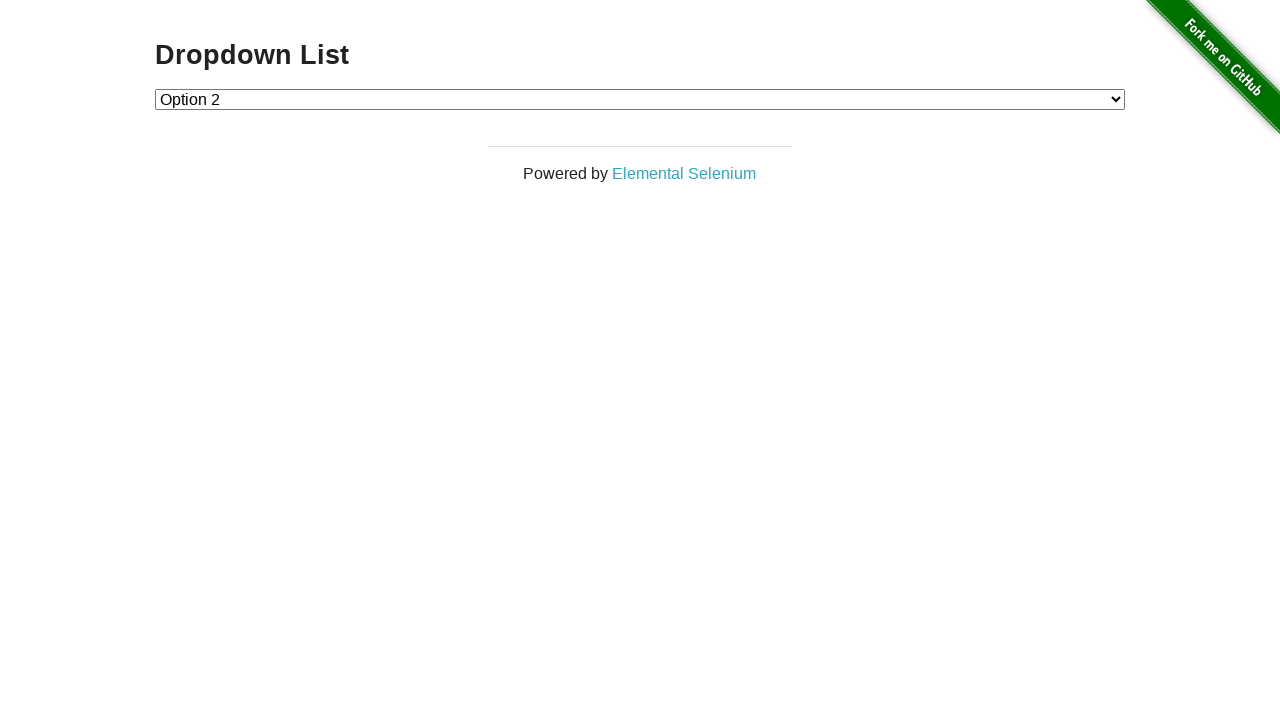

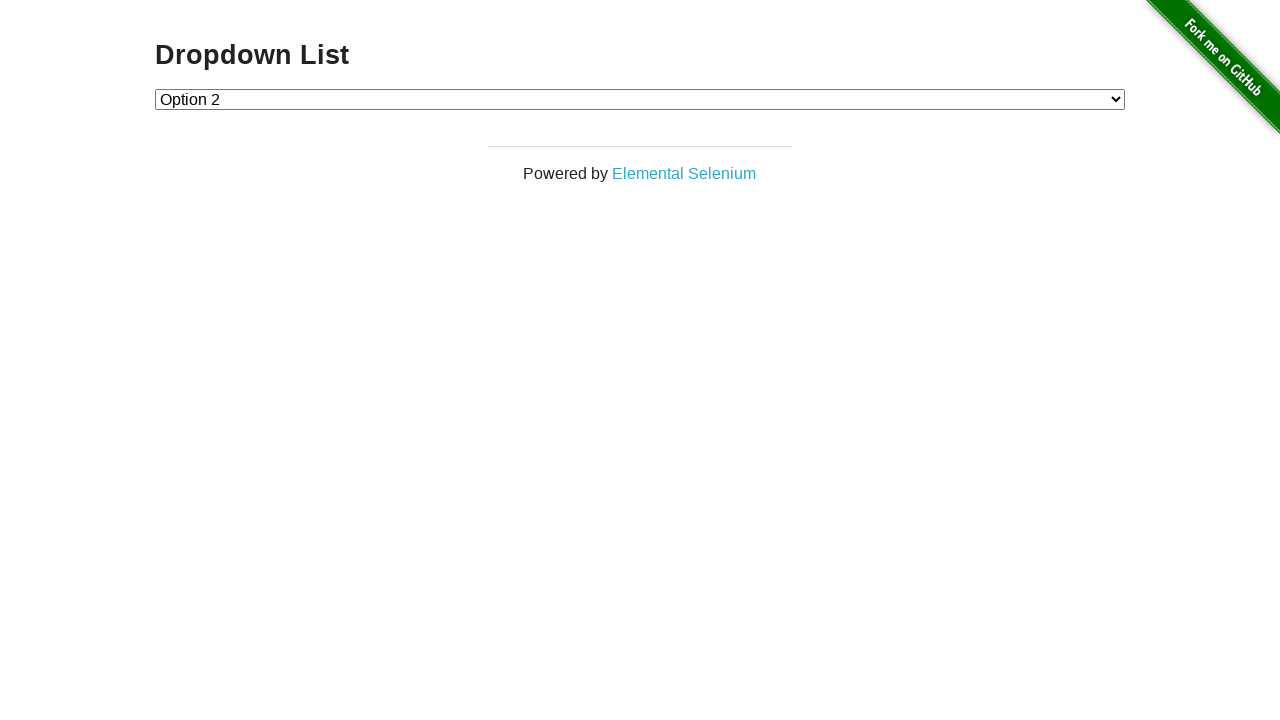